Tests a text box form by filling in full name, email, current address, and permanent address fields, then submits the form and verifies the displayed output contains the entered values.

Starting URL: http://demoqa.com/text-box

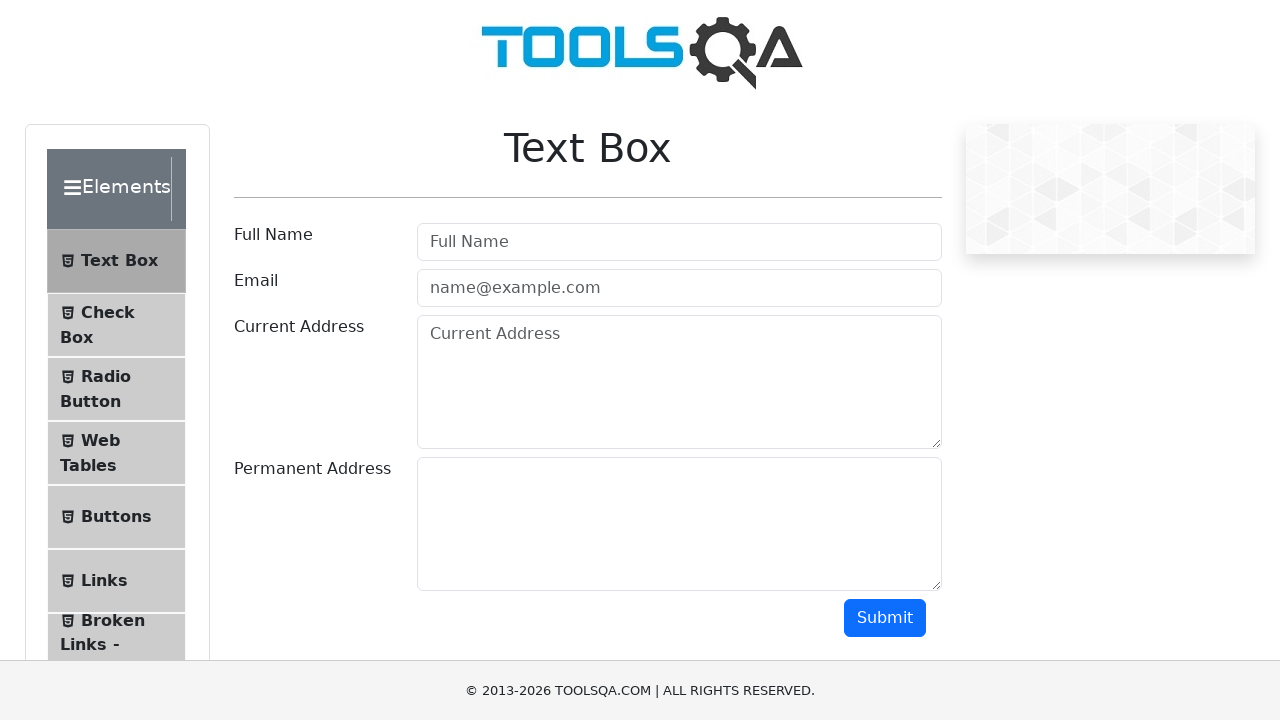

Filled Full Name field with 'Automation' on [placeholder='Full Name'][type='text']
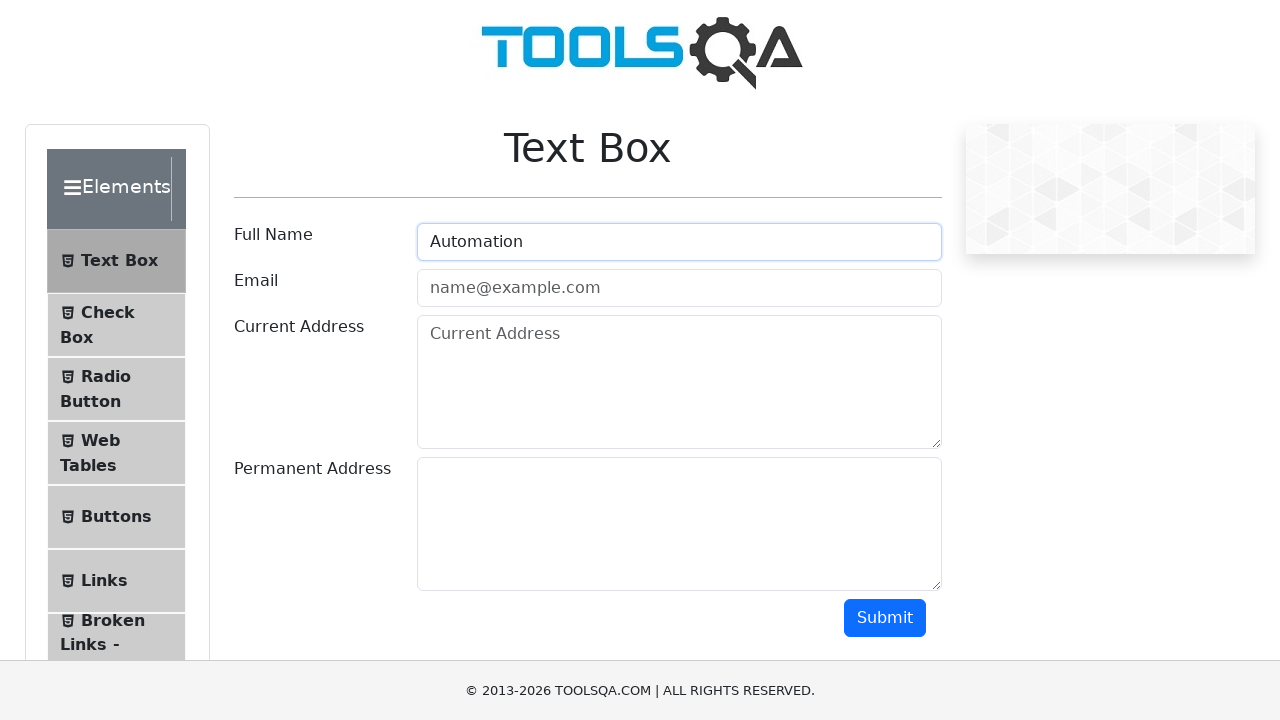

Filled Email field with 'Testing@gmail.com' on [placeholder='name@example.com']
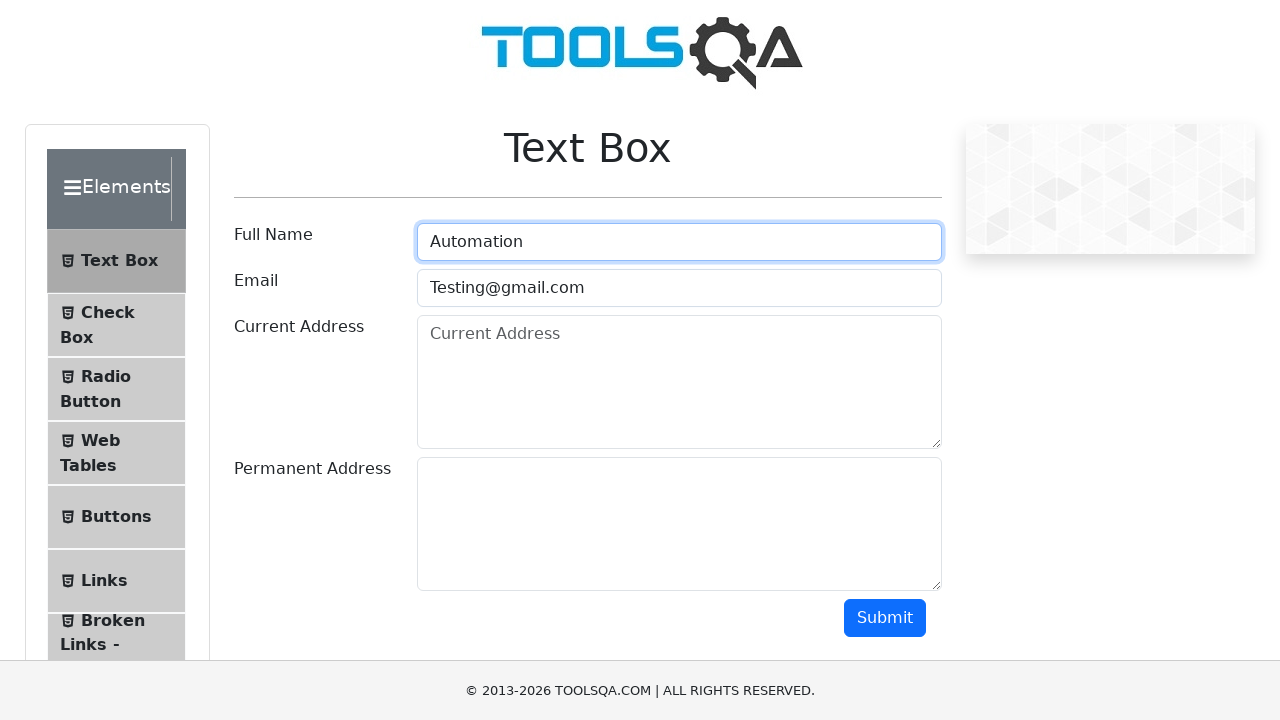

Filled Current Address field with 'Testing Current Address' on [placeholder='Current Address']
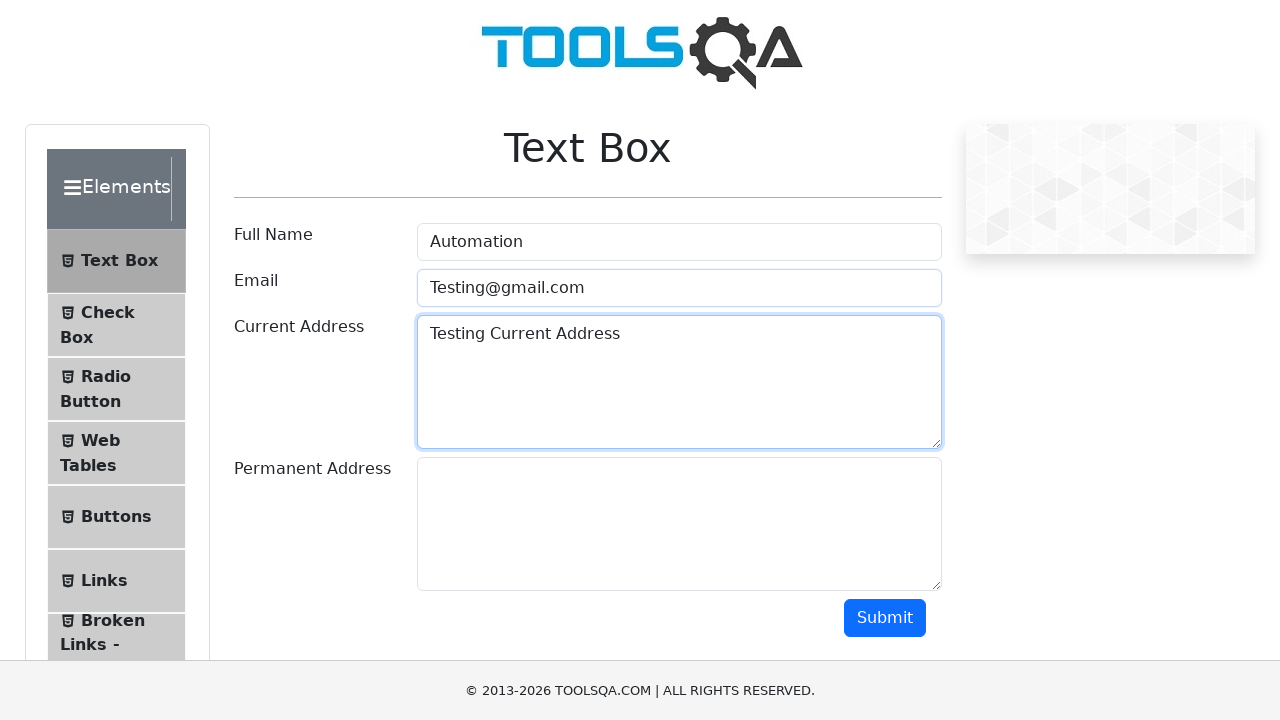

Filled Permanent Address field with 'Testing Permanent Address' on #permanentAddress
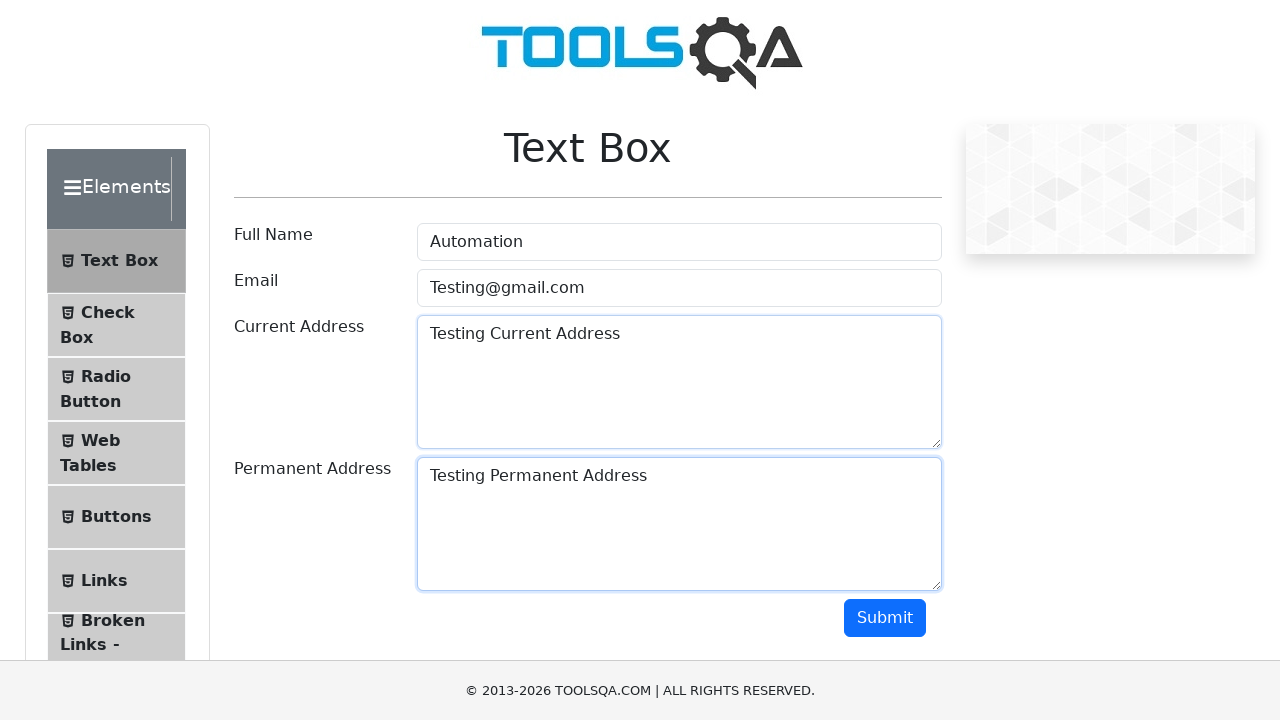

Clicked submit button to submit form at (885, 618) on .btn-primary
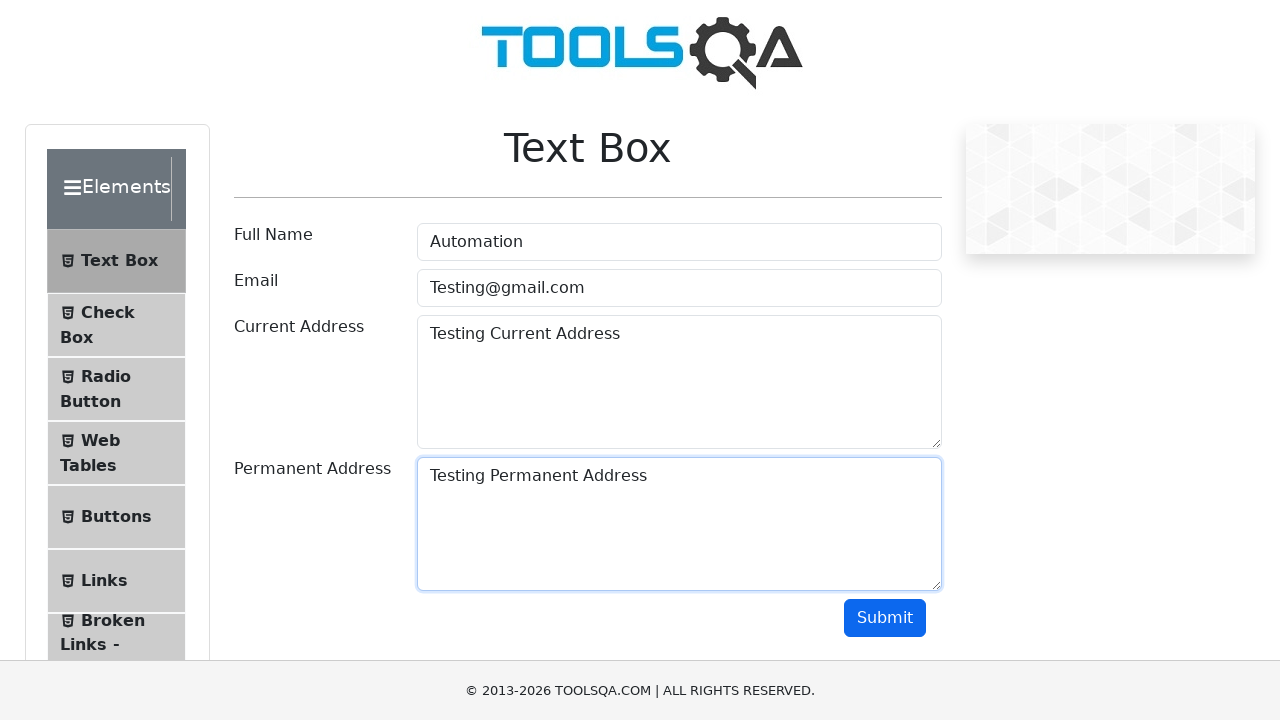

Waited for name output element to appear
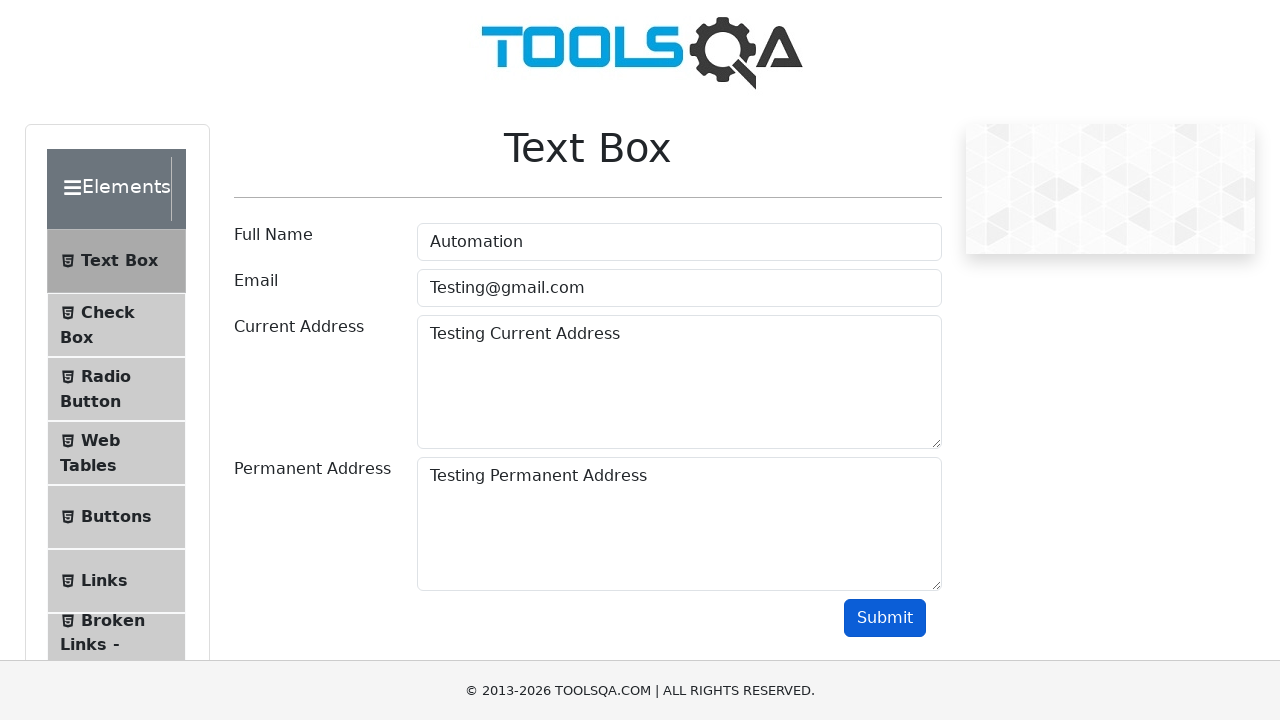

Waited for email output element to appear
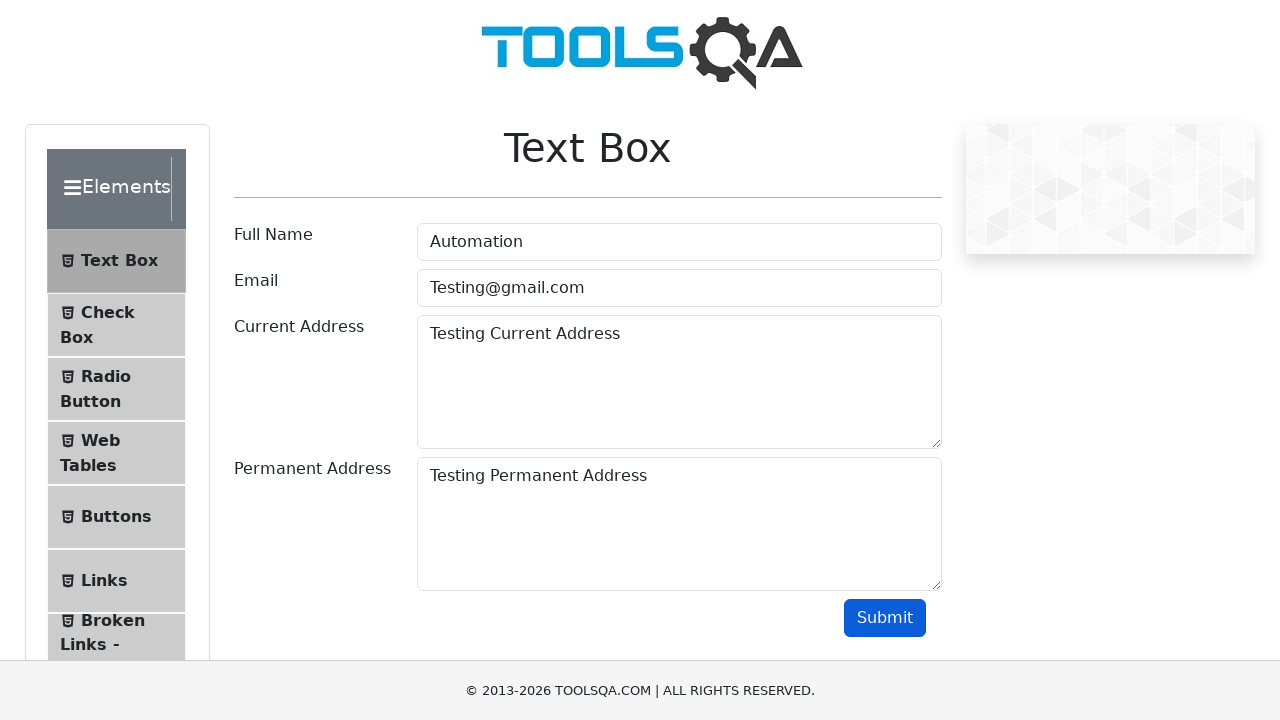

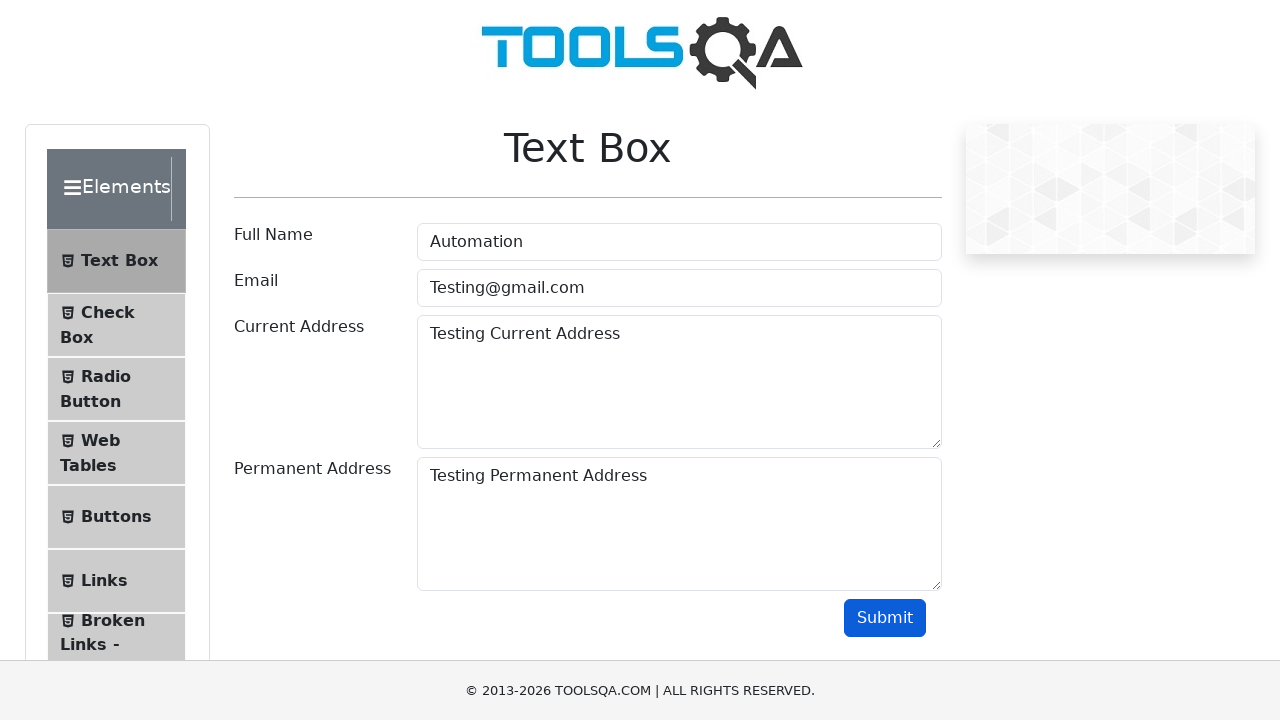